Tests child window handling by clicking a link that opens a new tab and extracting text from the new page

Starting URL: https://rahulshettyacademy.com/loginpagePractise/

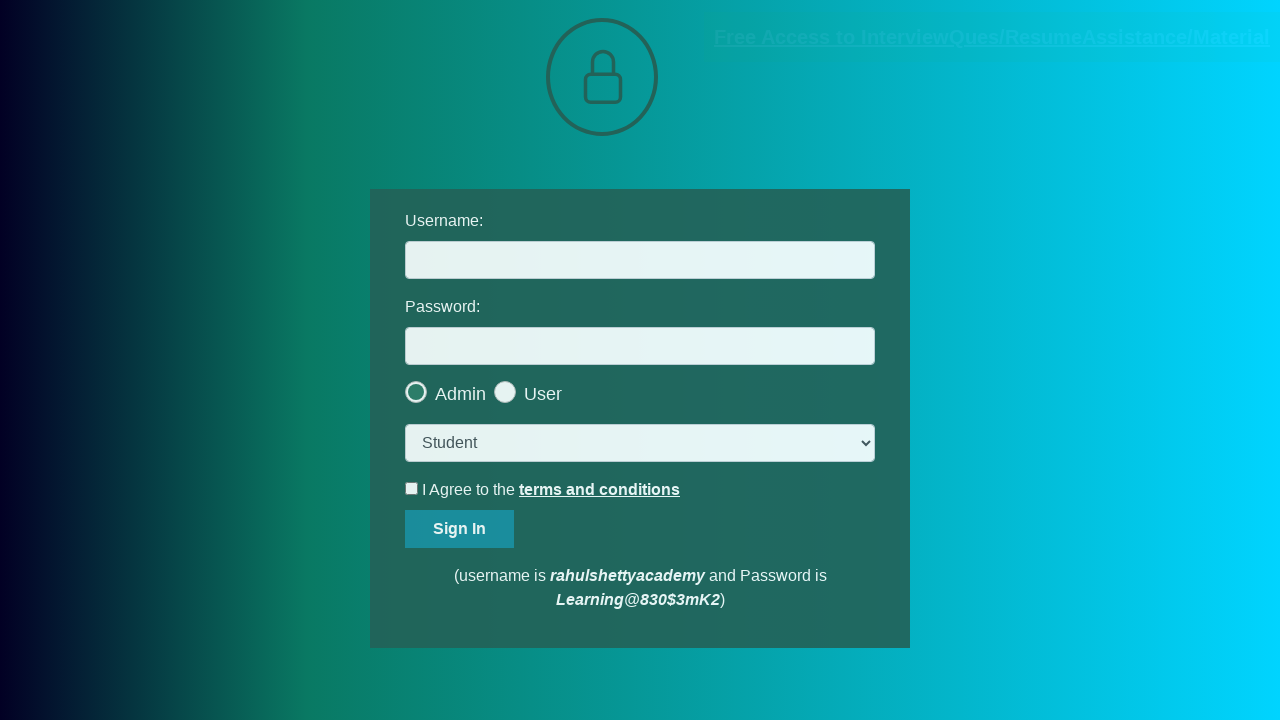

Located documents request link
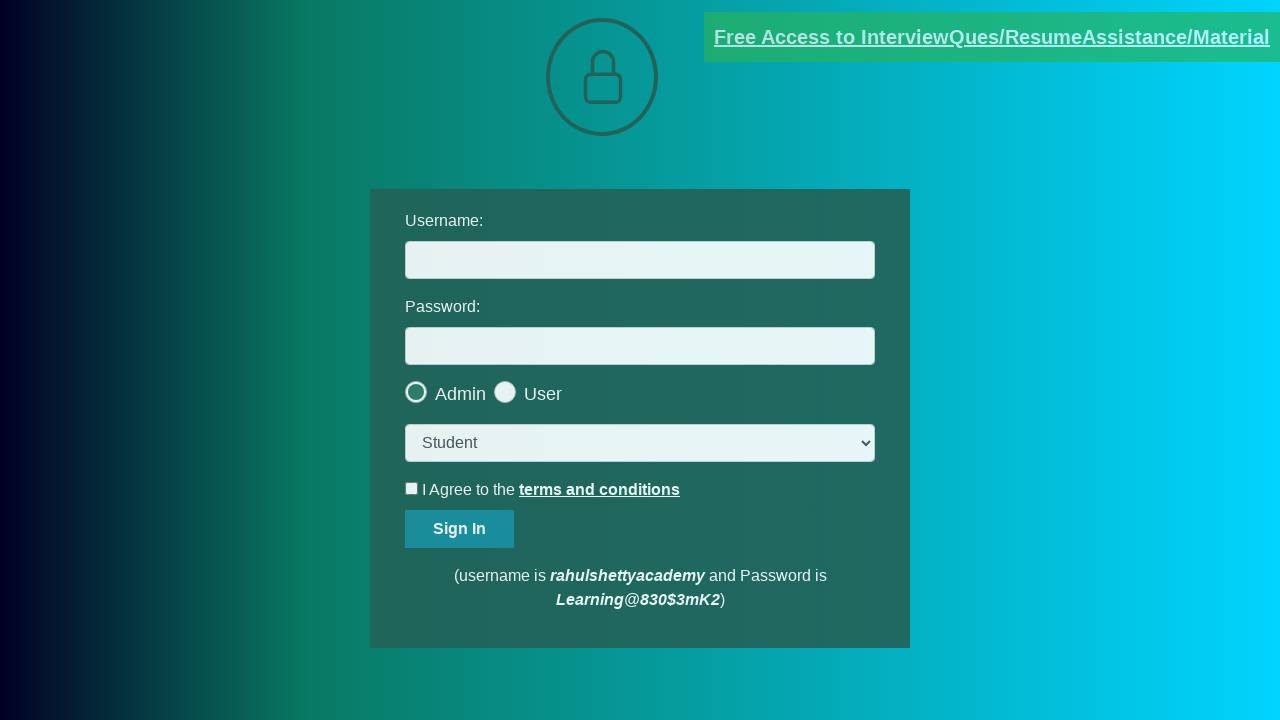

Clicked documents request link and new tab opened at (992, 37) on [href*='documents-request']
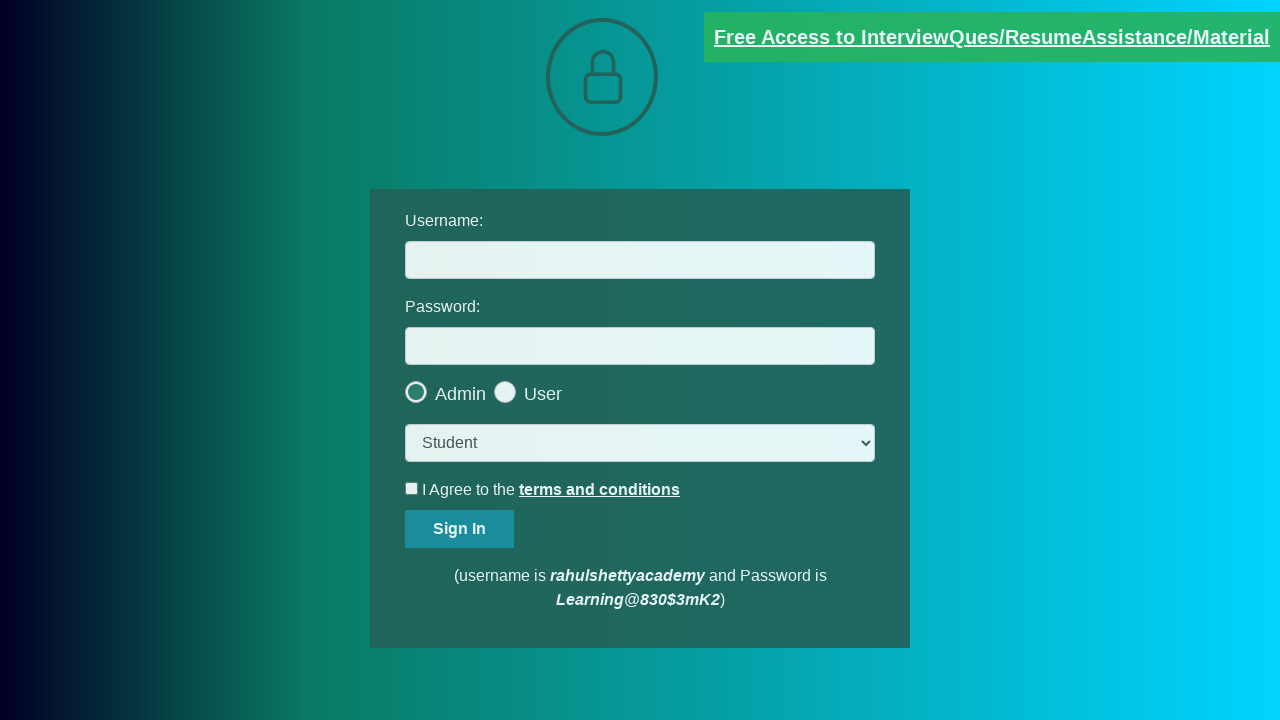

Captured new page object from child window
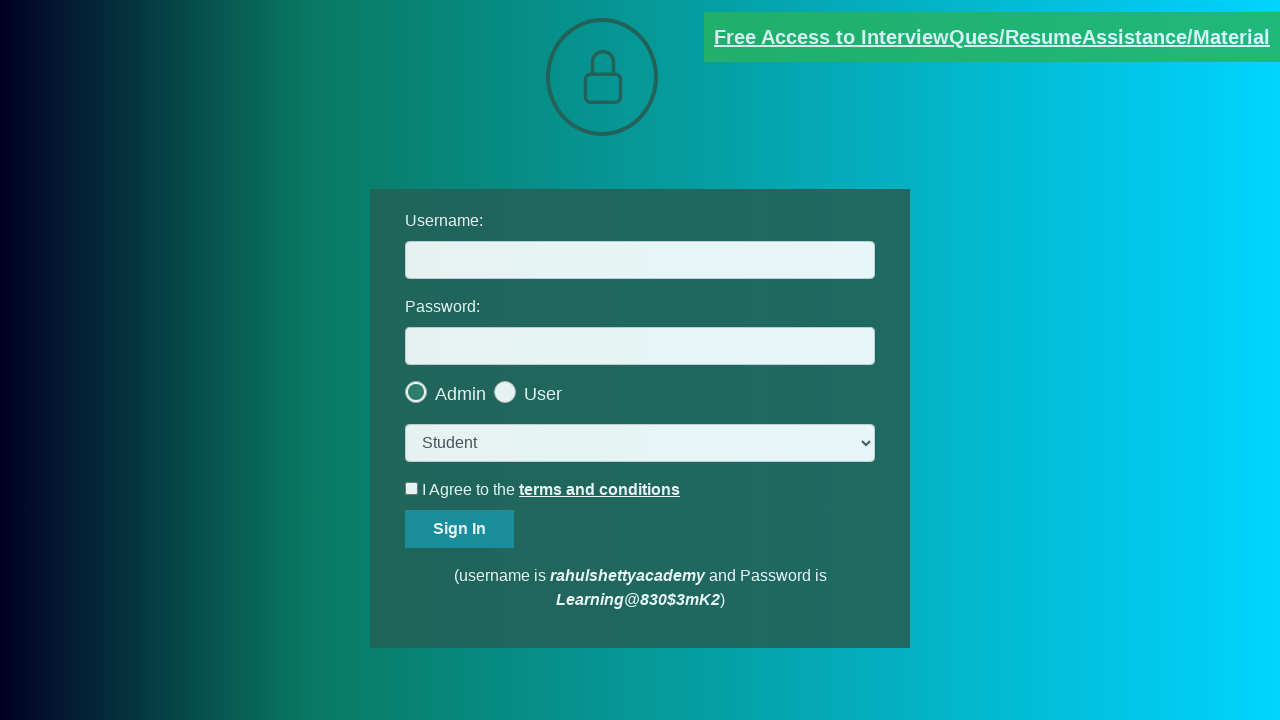

New page loaded and red element verified
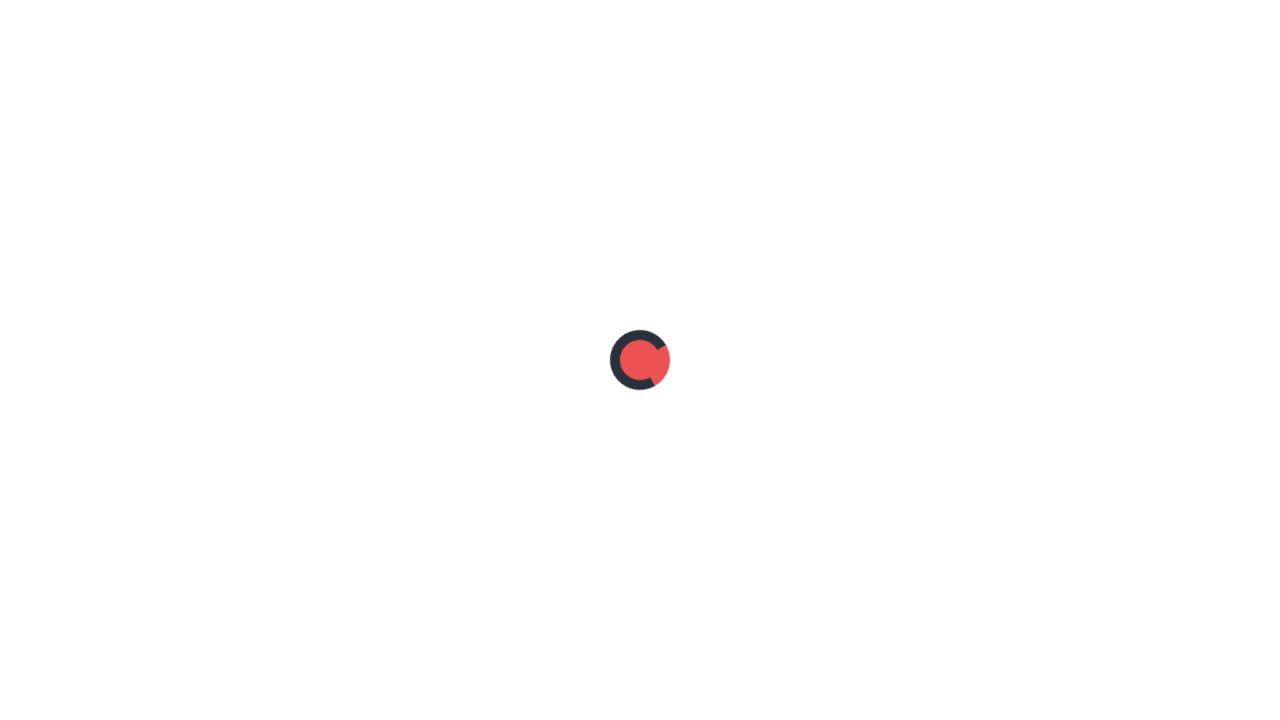

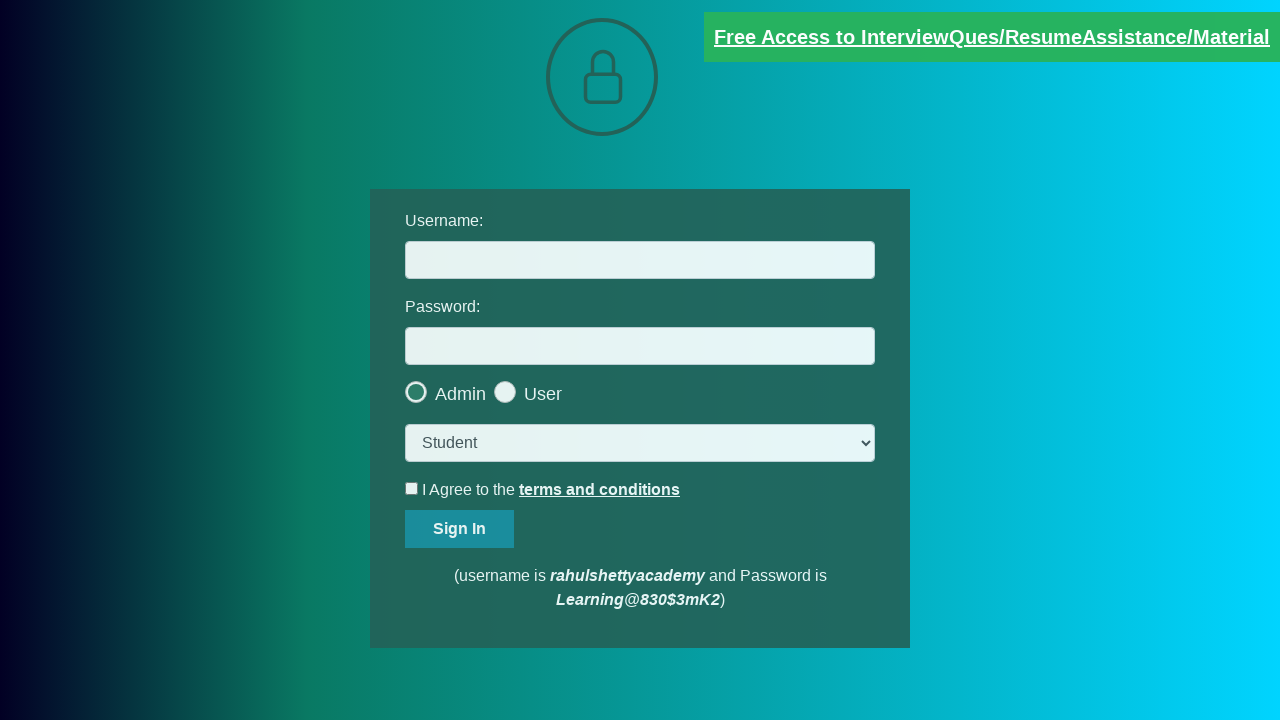